Tests navigation on firstcry.com by clicking the "BOY FASHION" link to verify link text navigation works correctly

Starting URL: https://www.firstcry.com/

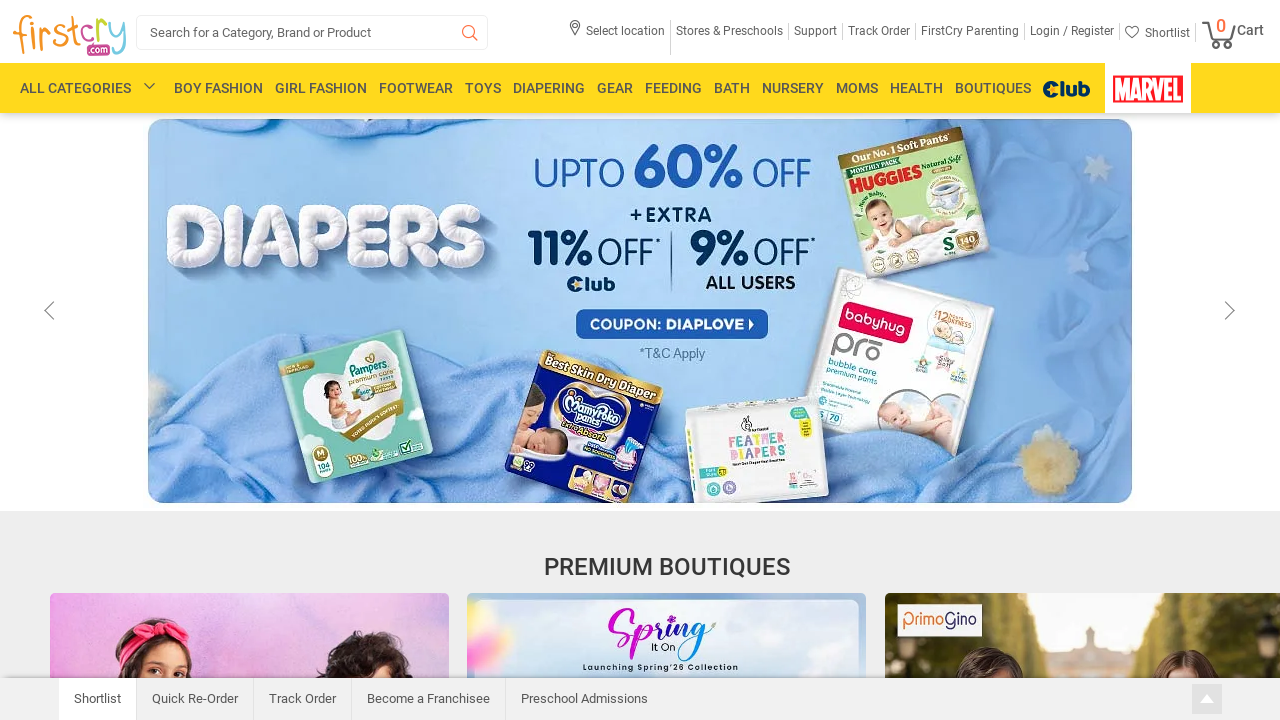

Waited for page to reach domcontentloaded state on firstcry.com
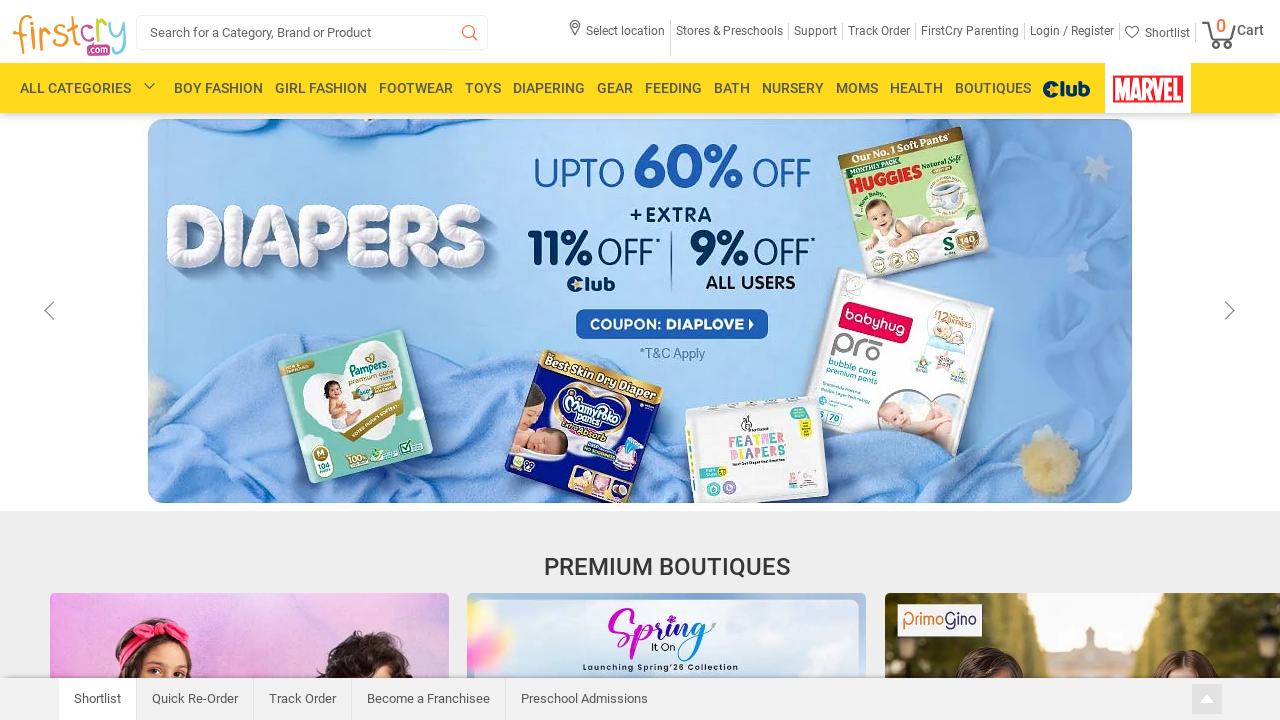

Clicked on BOY FASHION link to navigate at (218, 88) on a:has-text('BOY FASHION')
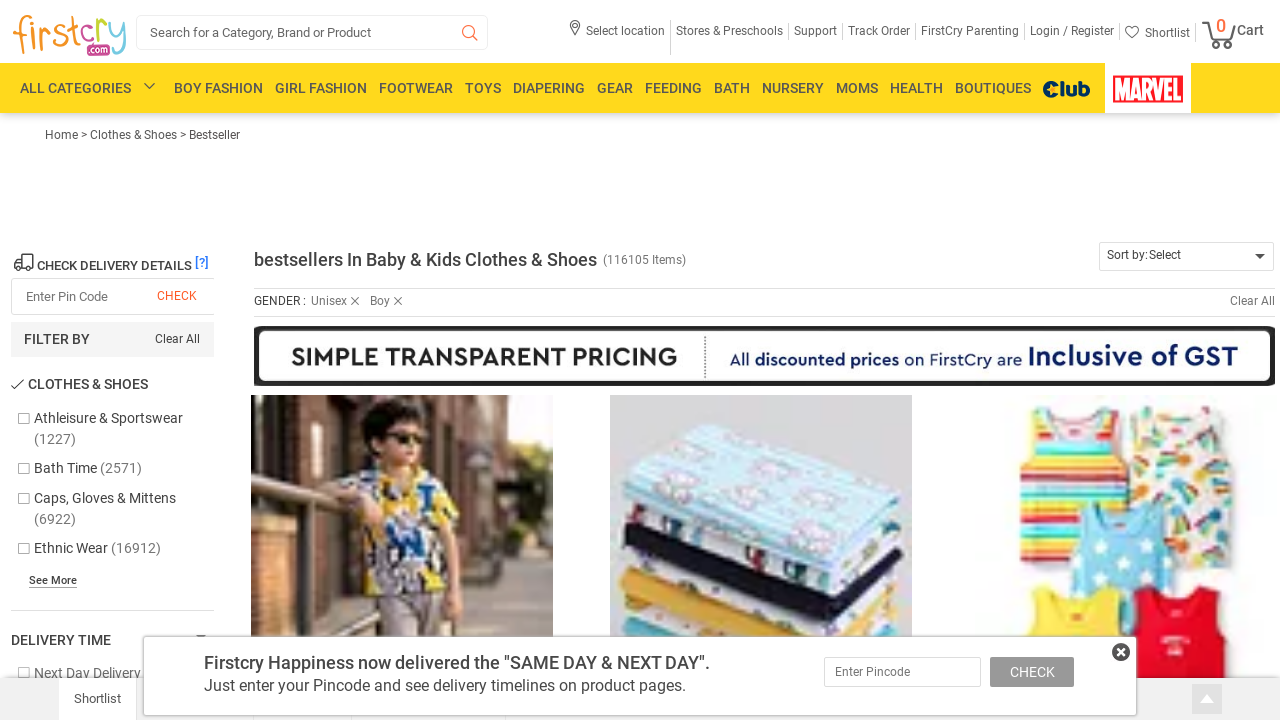

Waited for navigation to complete after clicking BOY FASHION link
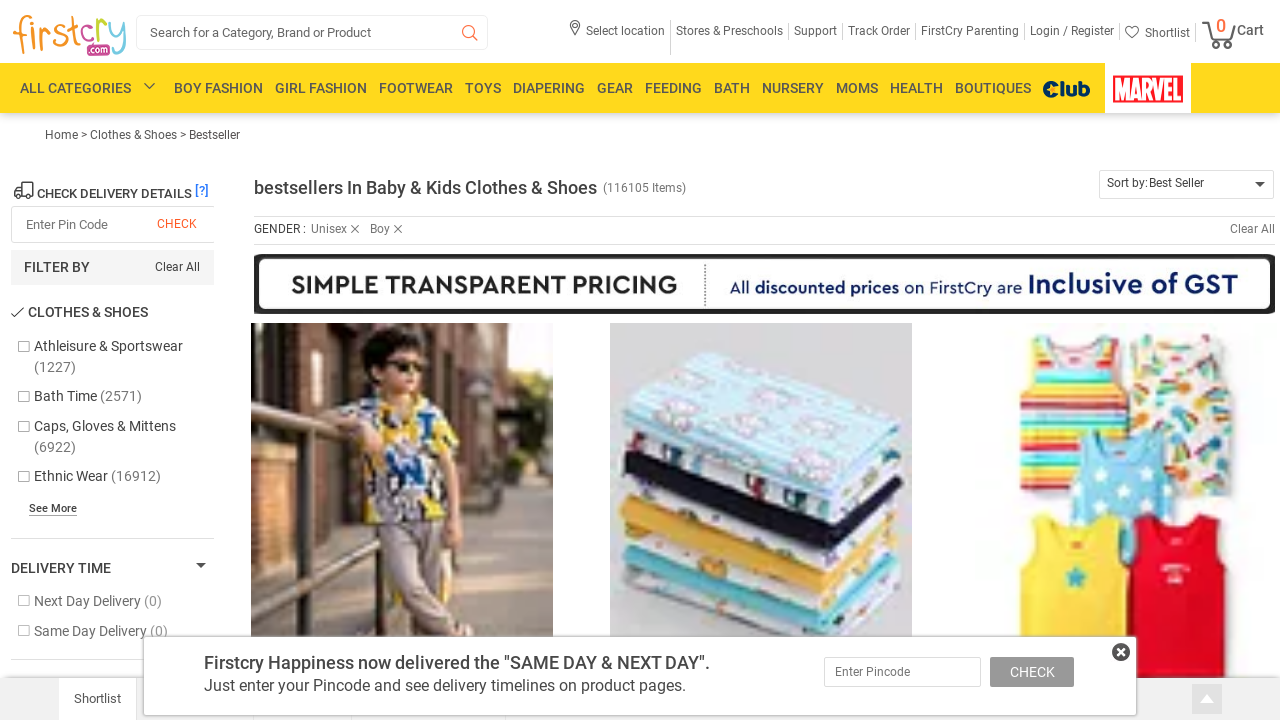

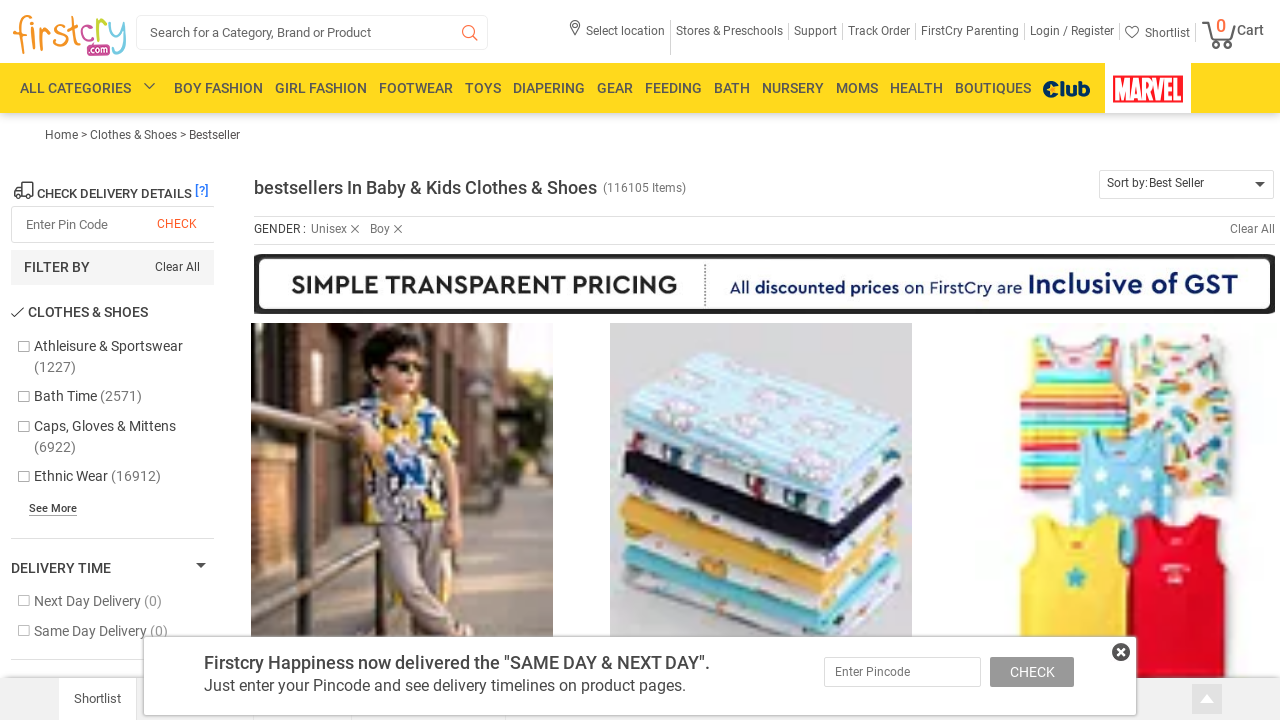